Tests that edits are cancelled when pressing Escape

Starting URL: https://demo.playwright.dev/todomvc

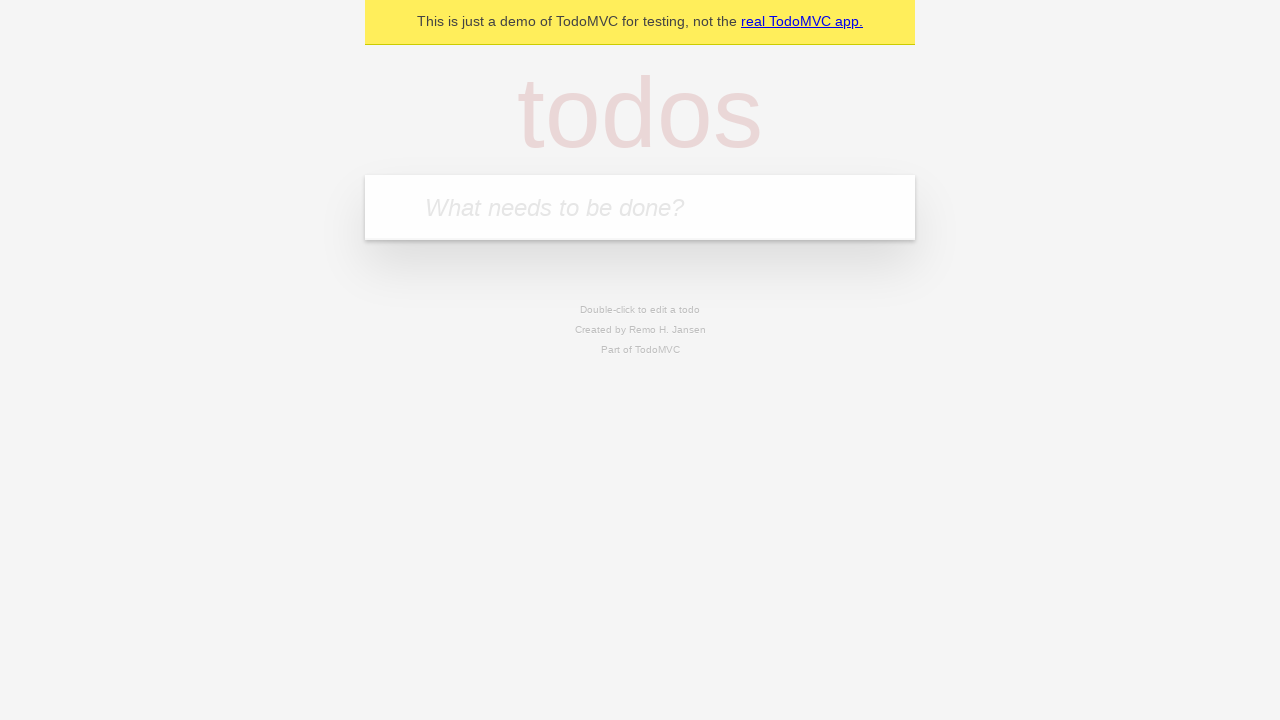

Filled input field with first todo 'buy some cheese' on internal:attr=[placeholder="What needs to be done?"i]
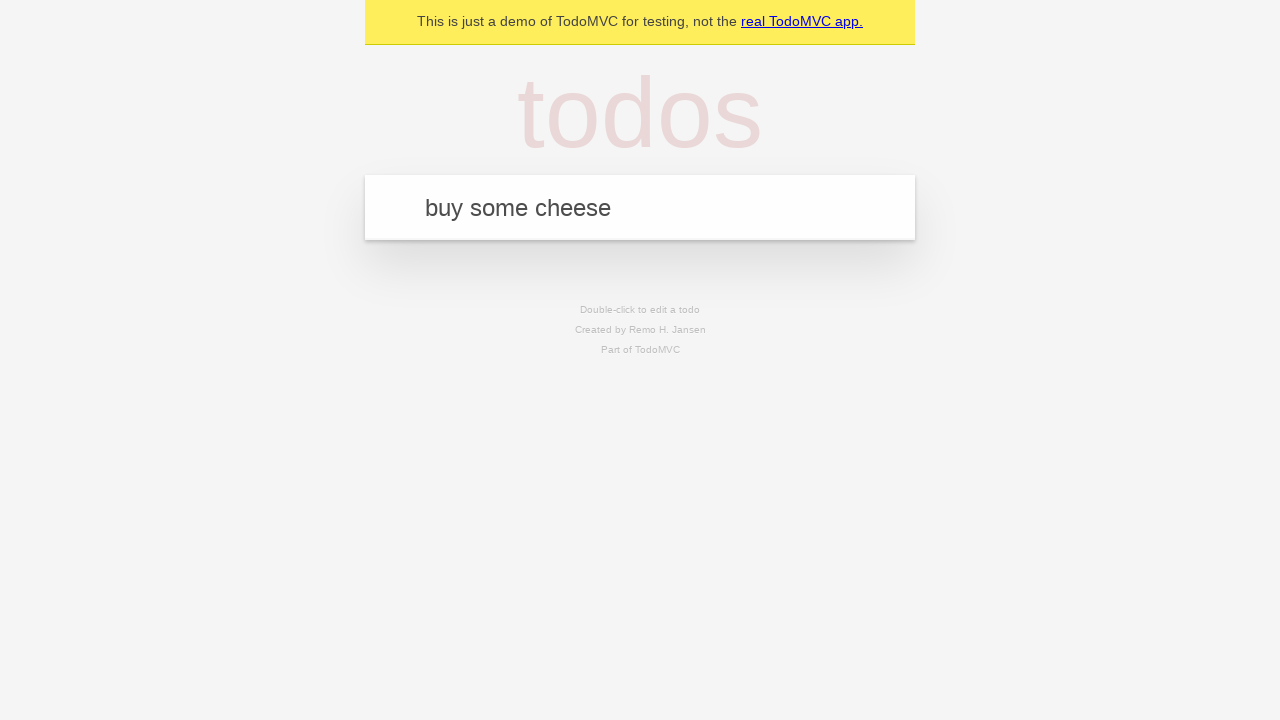

Pressed Enter to create first todo on internal:attr=[placeholder="What needs to be done?"i]
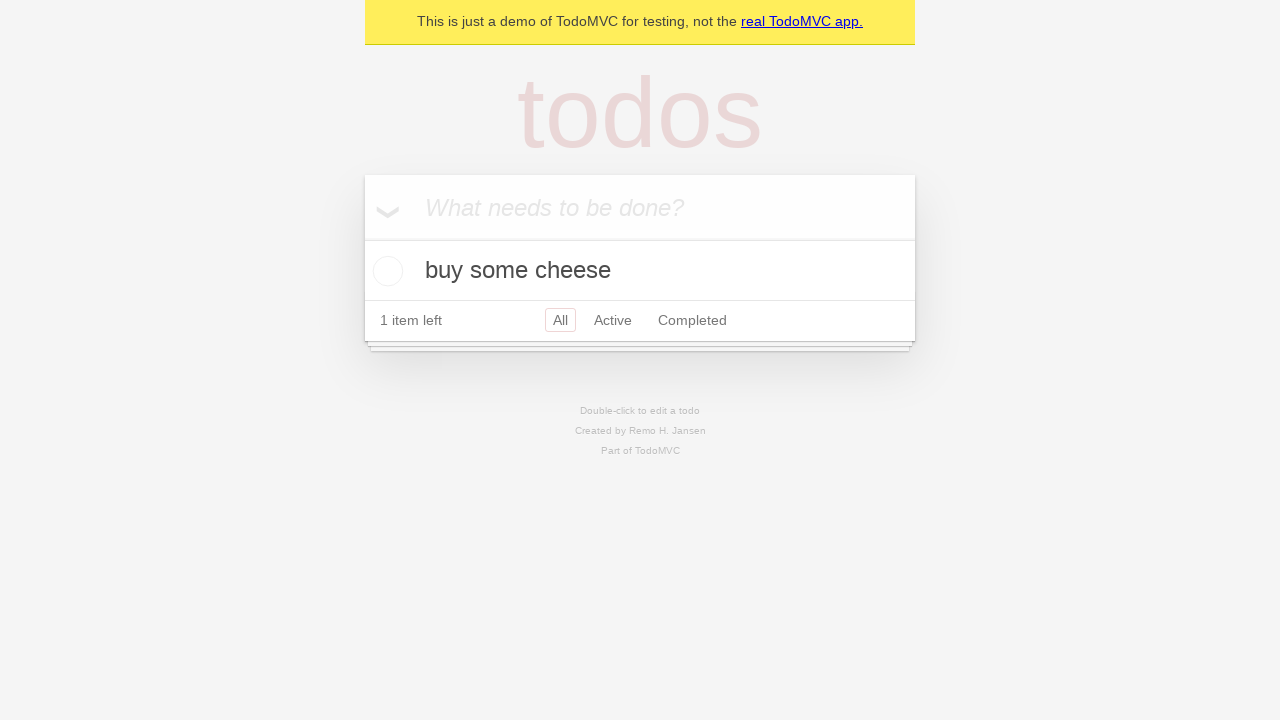

Filled input field with second todo 'feed the cat' on internal:attr=[placeholder="What needs to be done?"i]
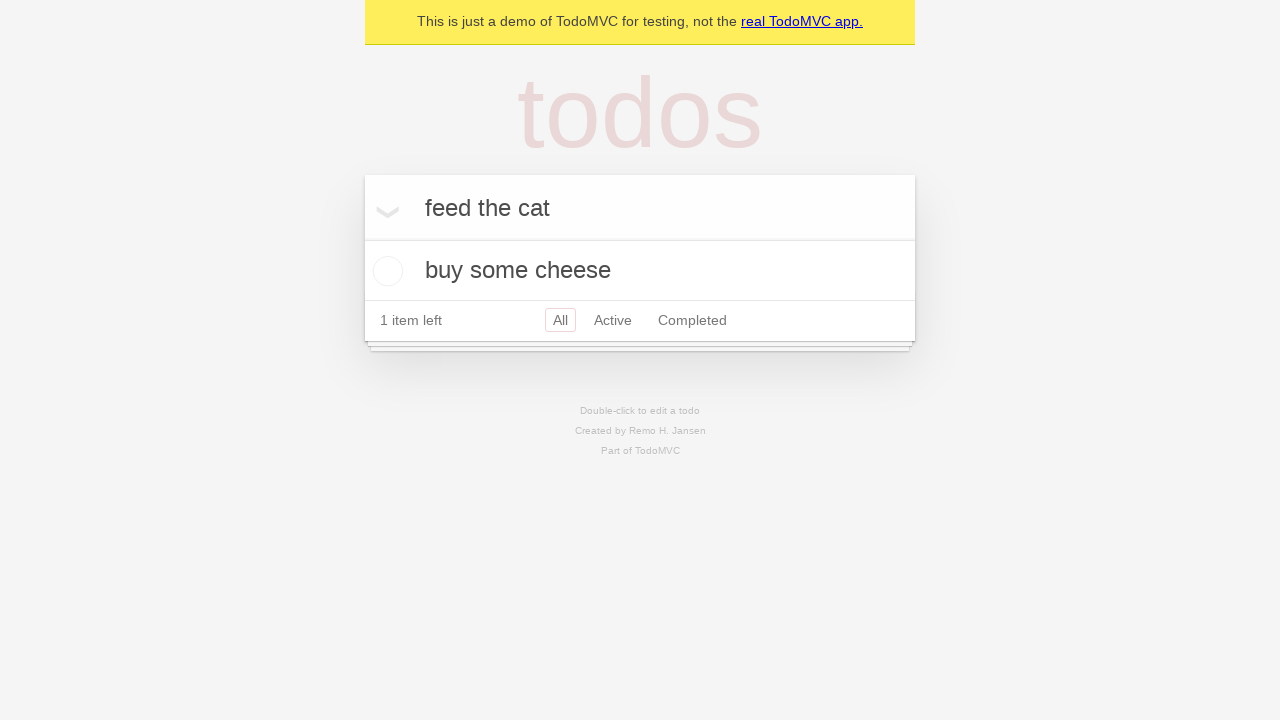

Pressed Enter to create second todo on internal:attr=[placeholder="What needs to be done?"i]
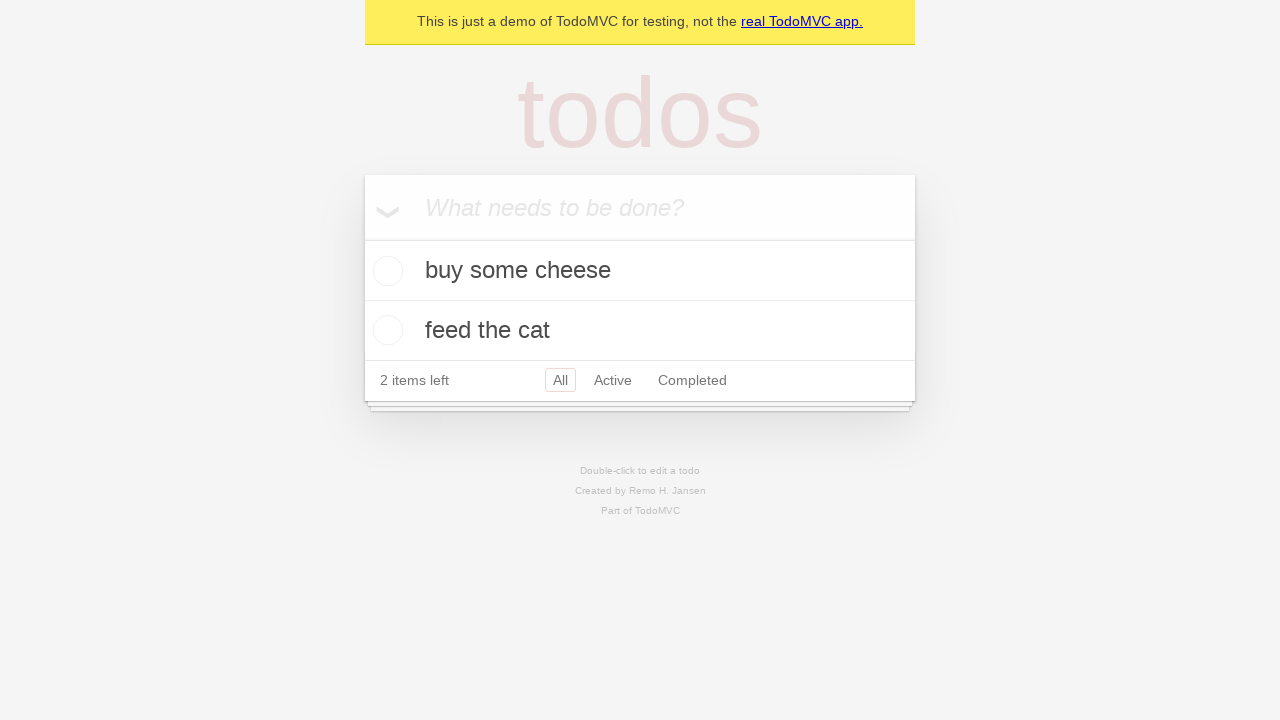

Filled input field with third todo 'book a doctors appointment' on internal:attr=[placeholder="What needs to be done?"i]
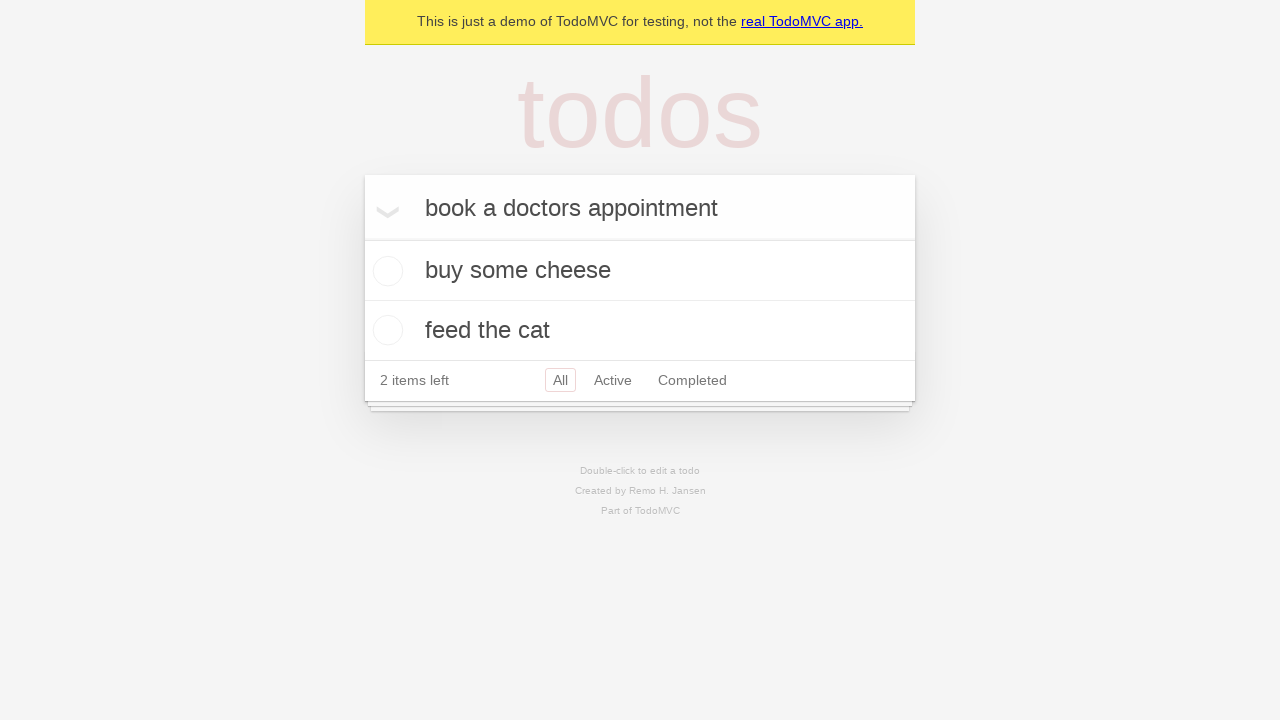

Pressed Enter to create third todo on internal:attr=[placeholder="What needs to be done?"i]
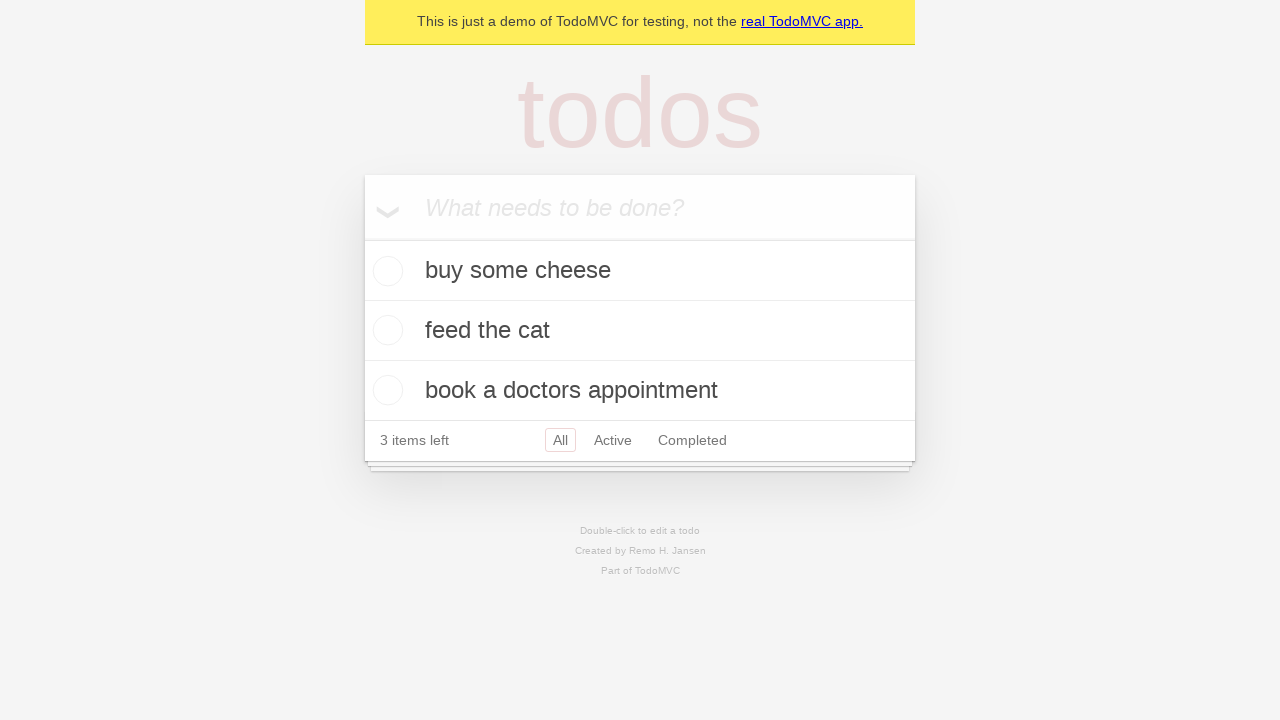

Waited for all 3 todos to be created and counter to display '3 items left'
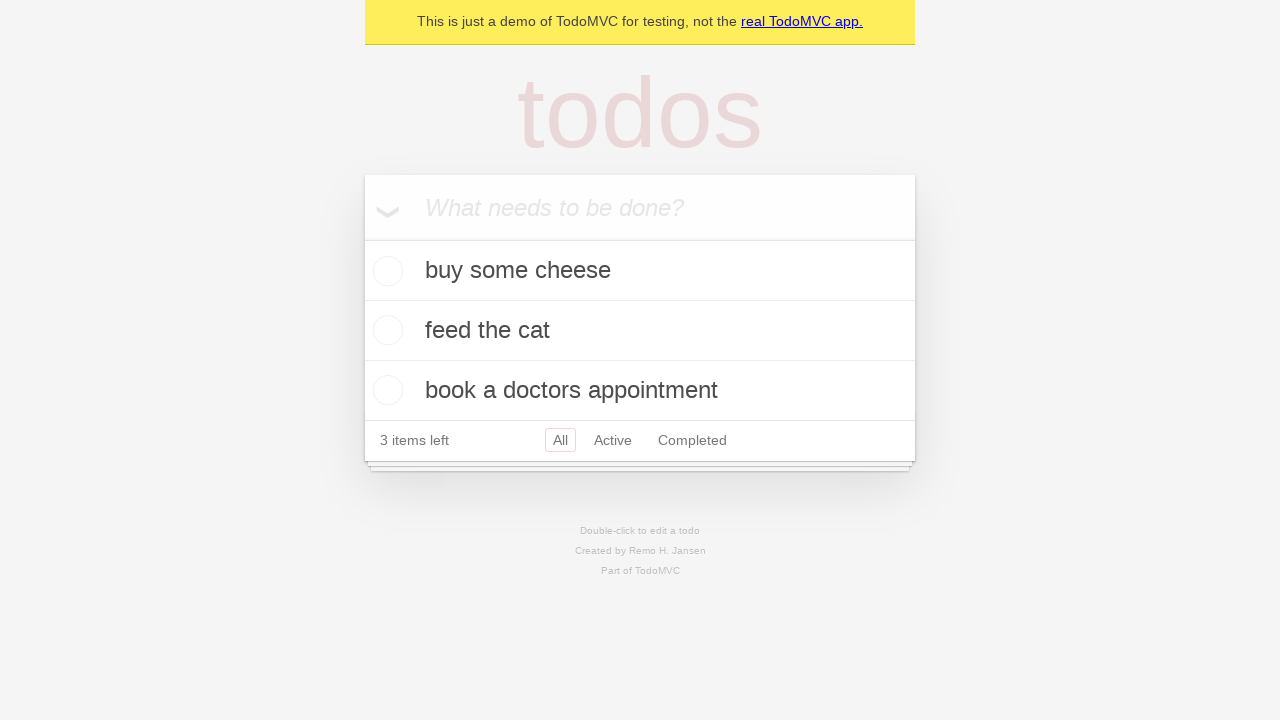

Double-clicked second todo to enter edit mode at (640, 331) on internal:testid=[data-testid="todo-item"s] >> nth=1
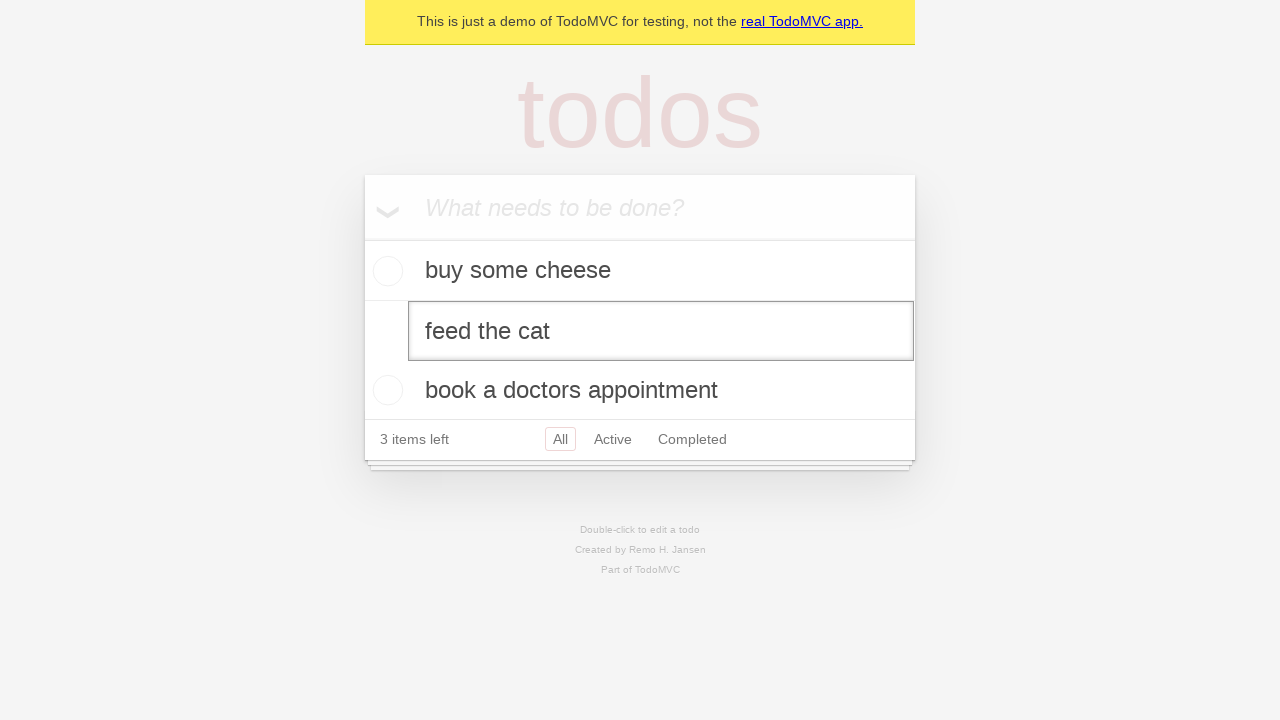

Filled edit field with new text 'buy some sausages' on internal:testid=[data-testid="todo-item"s] >> nth=1 >> internal:role=textbox[nam
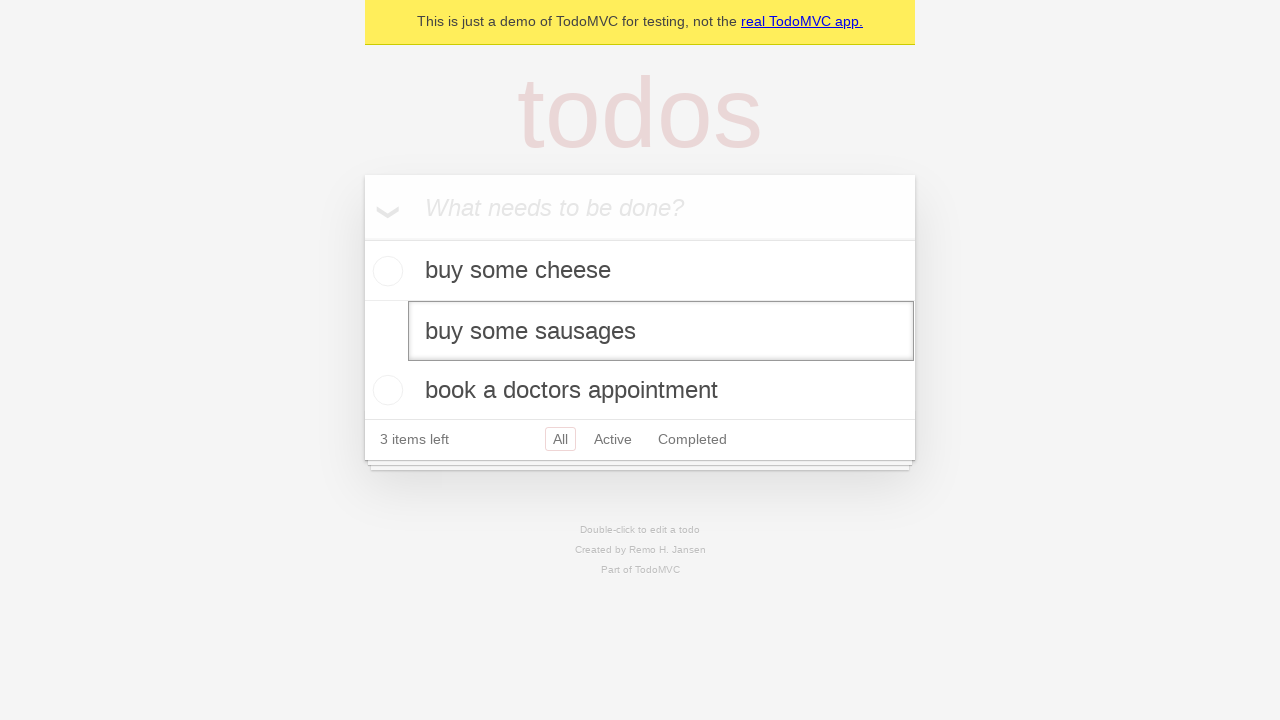

Pressed Escape to cancel edit and revert to original todo text on internal:testid=[data-testid="todo-item"s] >> nth=1 >> internal:role=textbox[nam
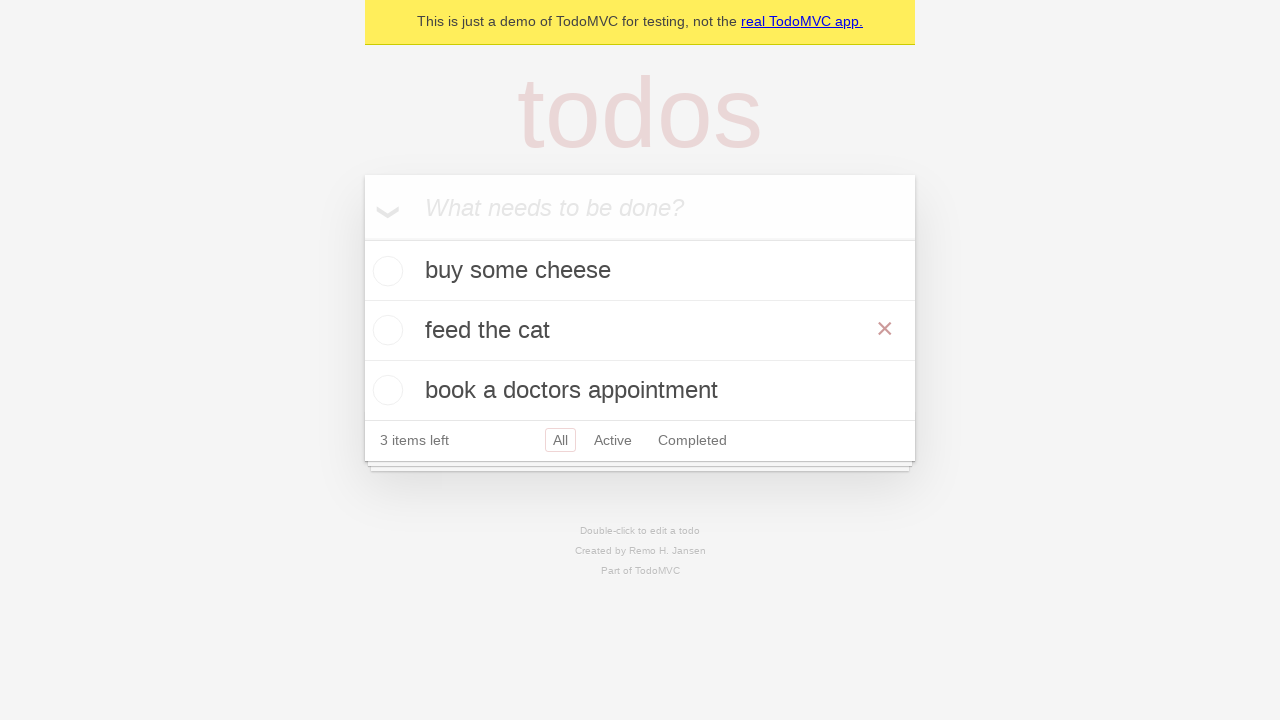

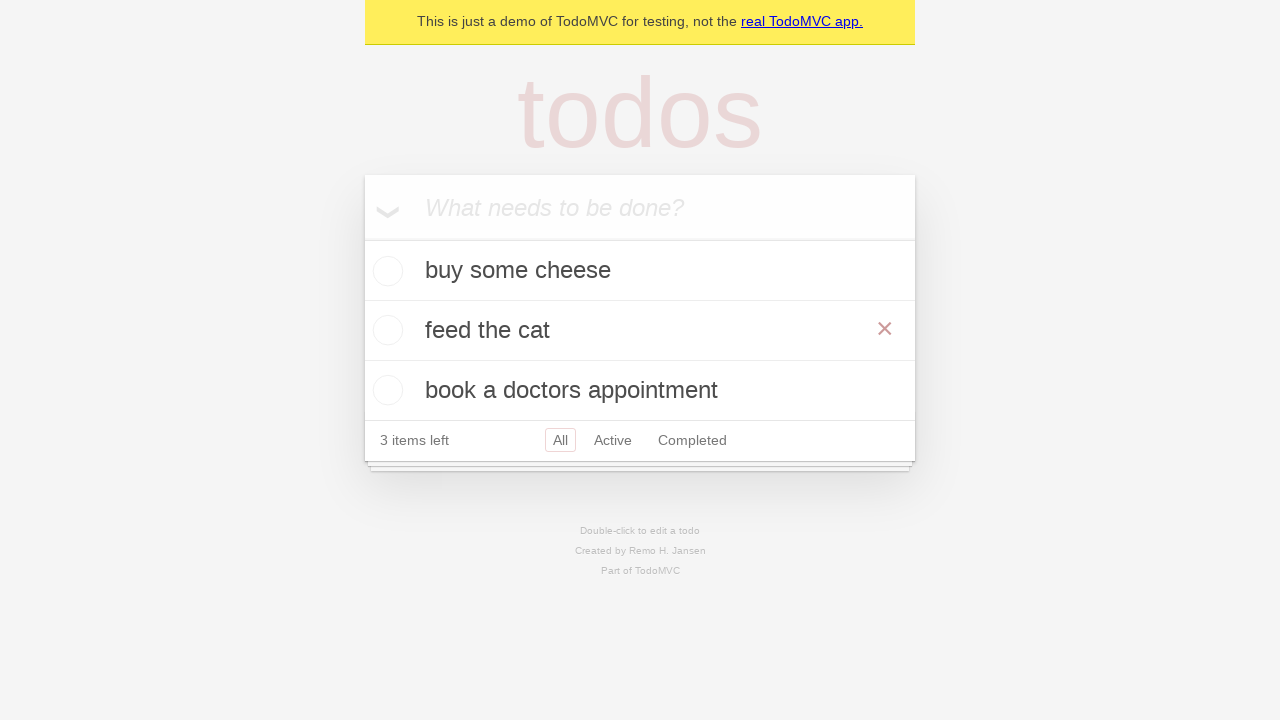